Tests MacBook Air product page by navigating to laptops category and clicking on MacBook air to verify price and product image display

Starting URL: https://www.demoblaze.com/

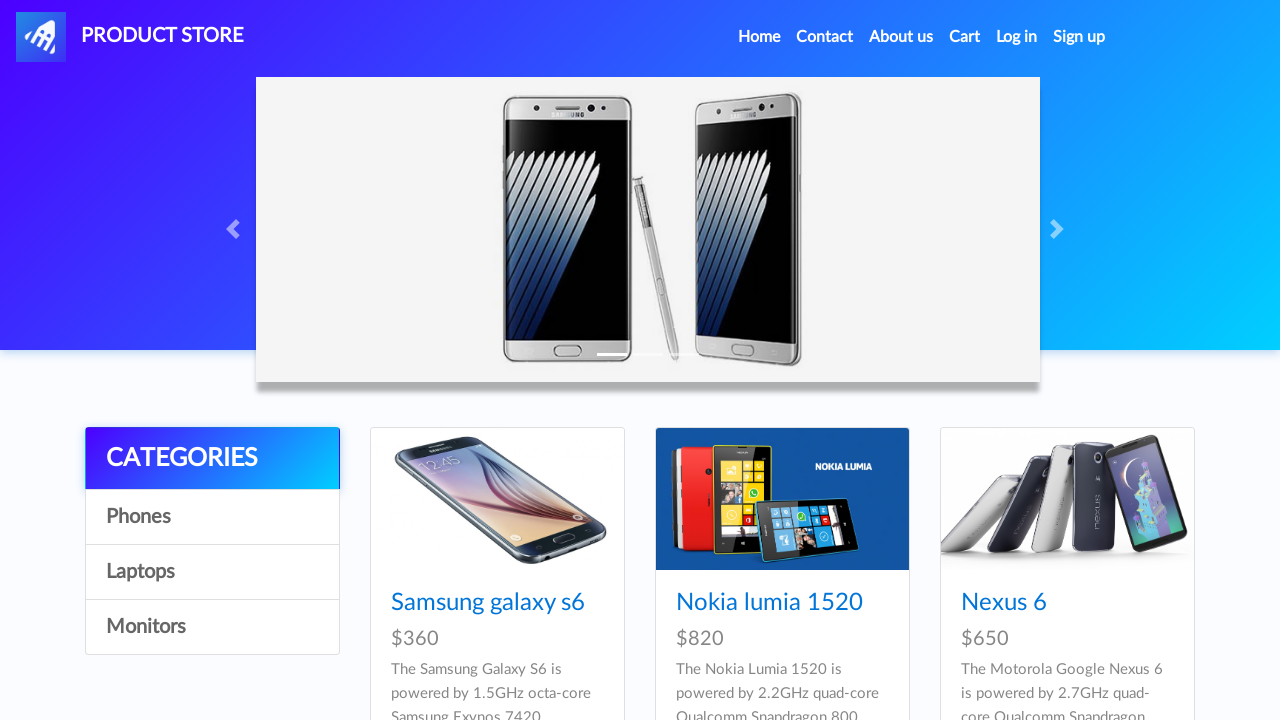

Clicked on laptops category at (212, 572) on xpath=/html/body/div[5]/div/div[1]/div/a[3]
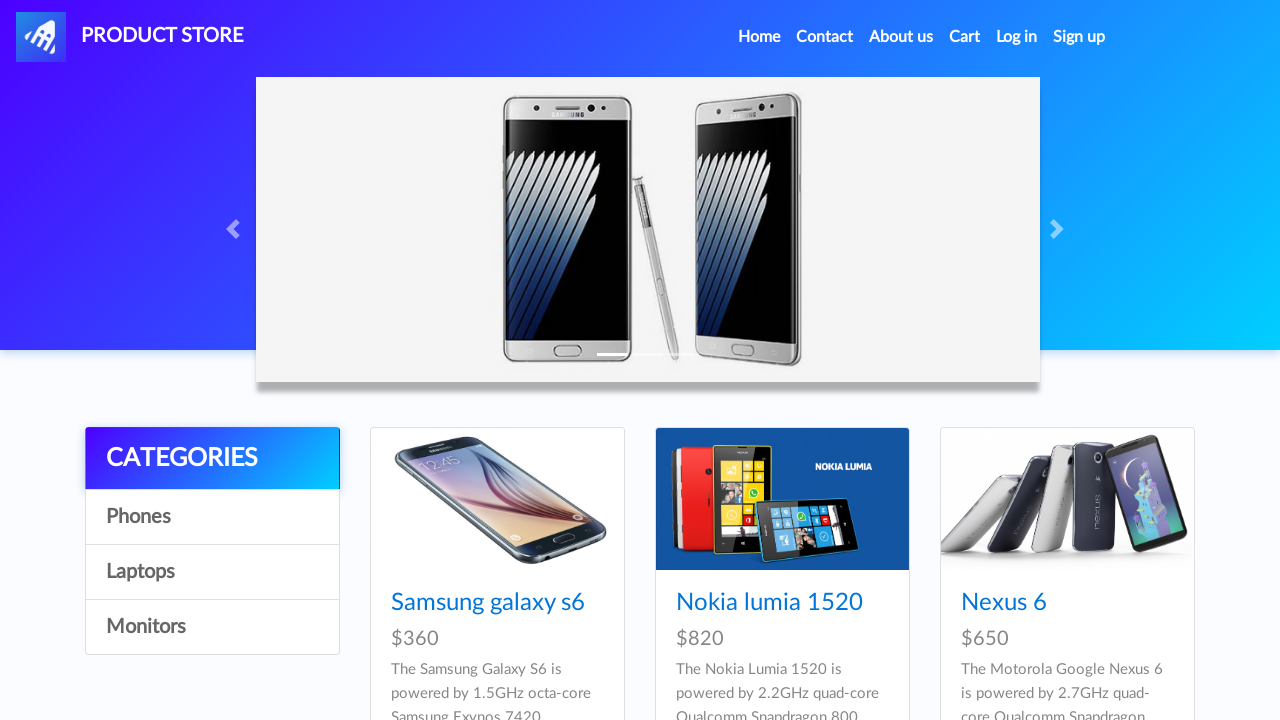

Clicked on MacBook Air product at (1028, 603) on a.hrefch:has-text('MacBook air')
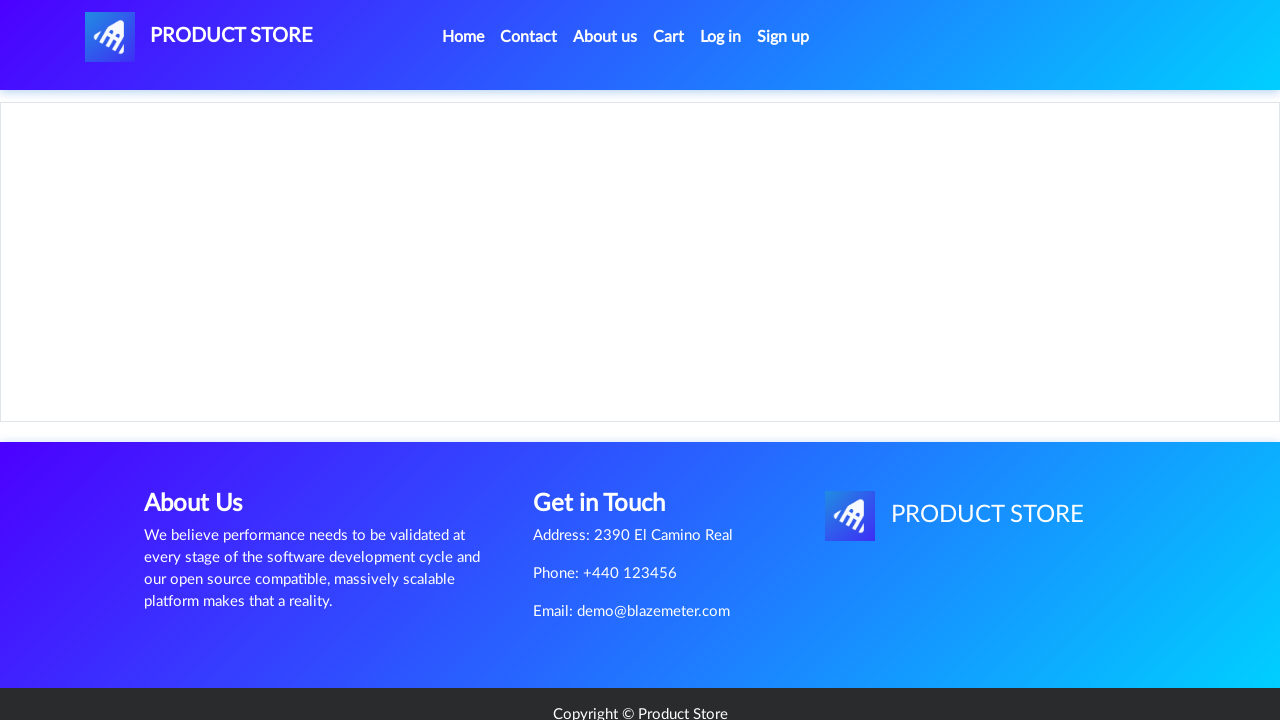

Price container loaded
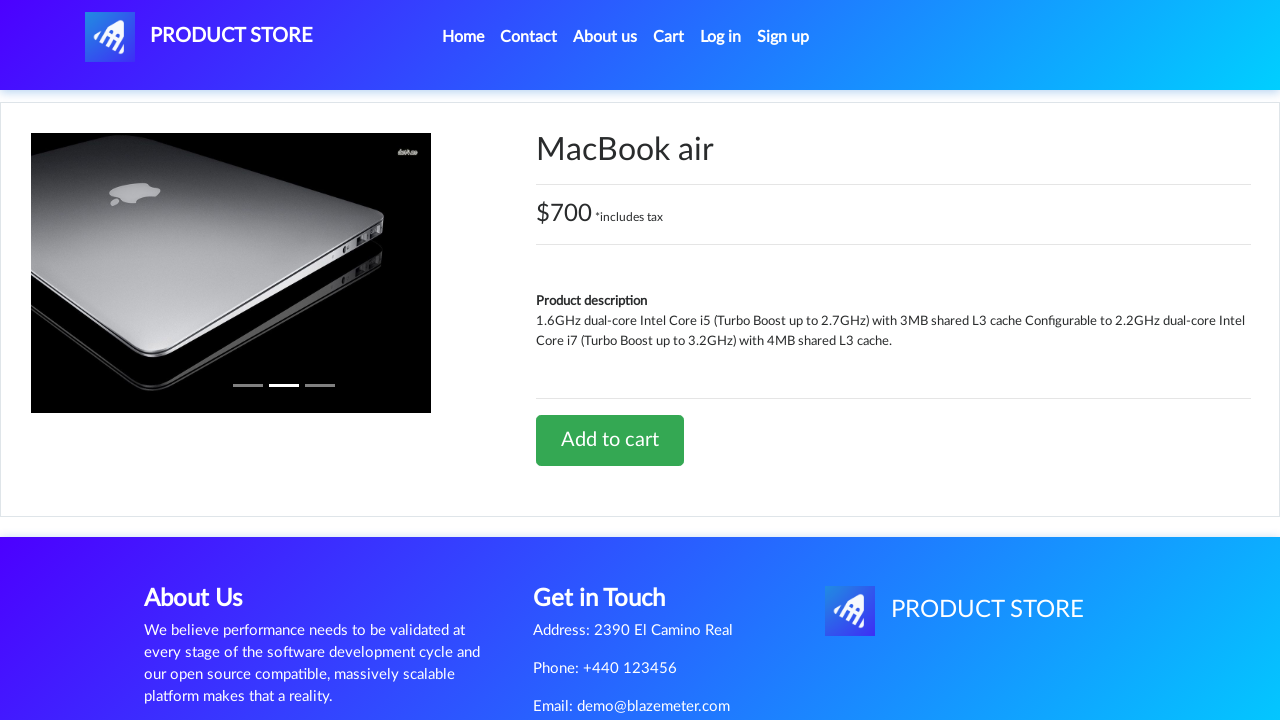

Product image displayed
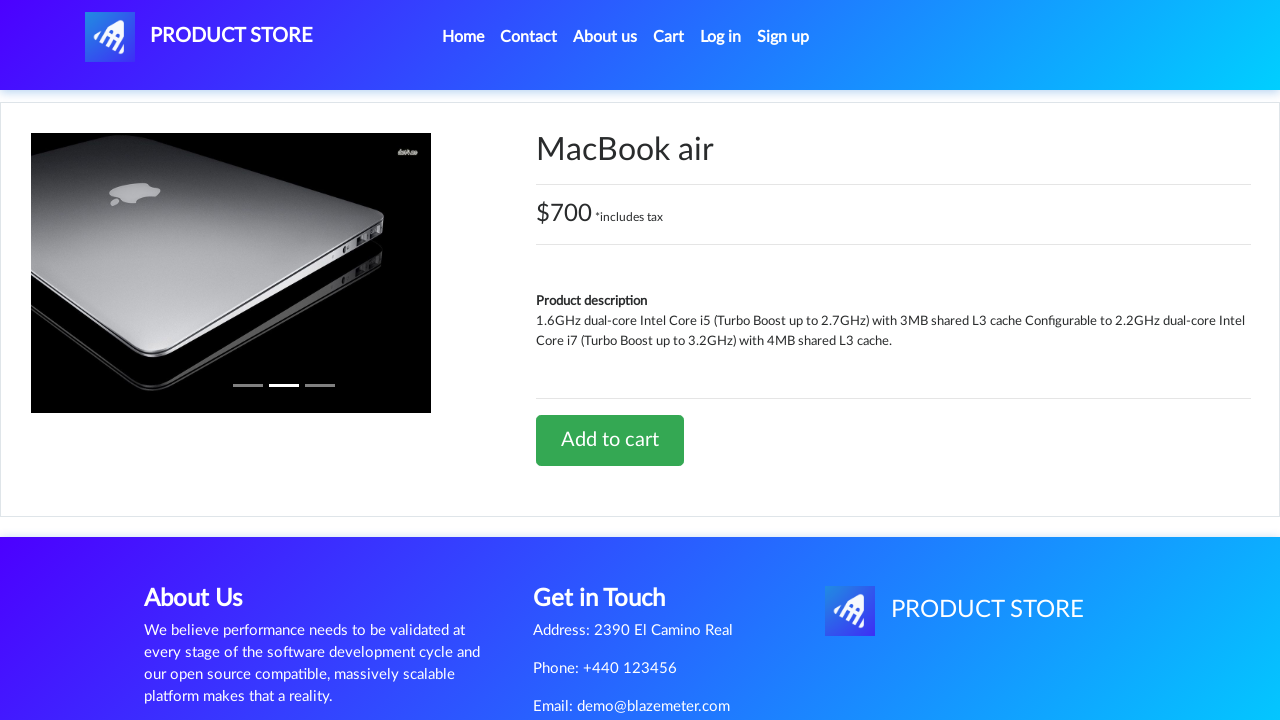

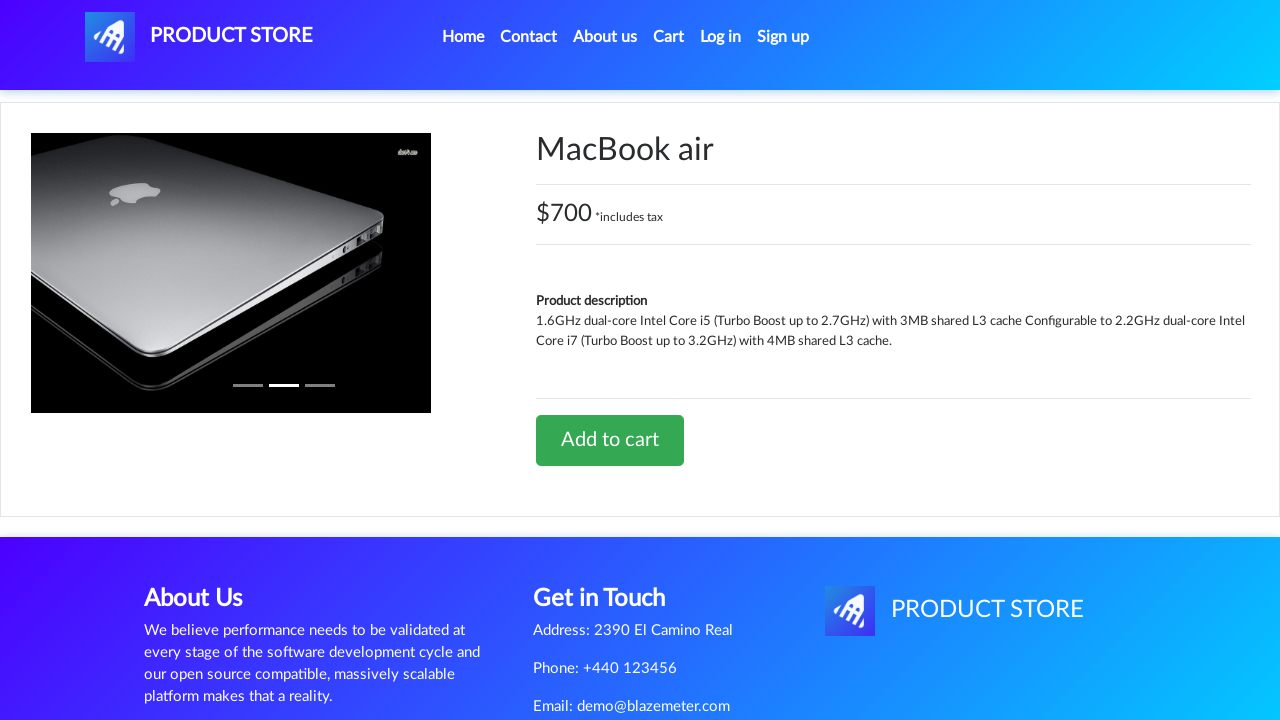